Tests mouse hover functionality by hovering over an element and clicking on a dropdown option that appears

Starting URL: https://rahulshettyacademy.com/AutomationPractice/

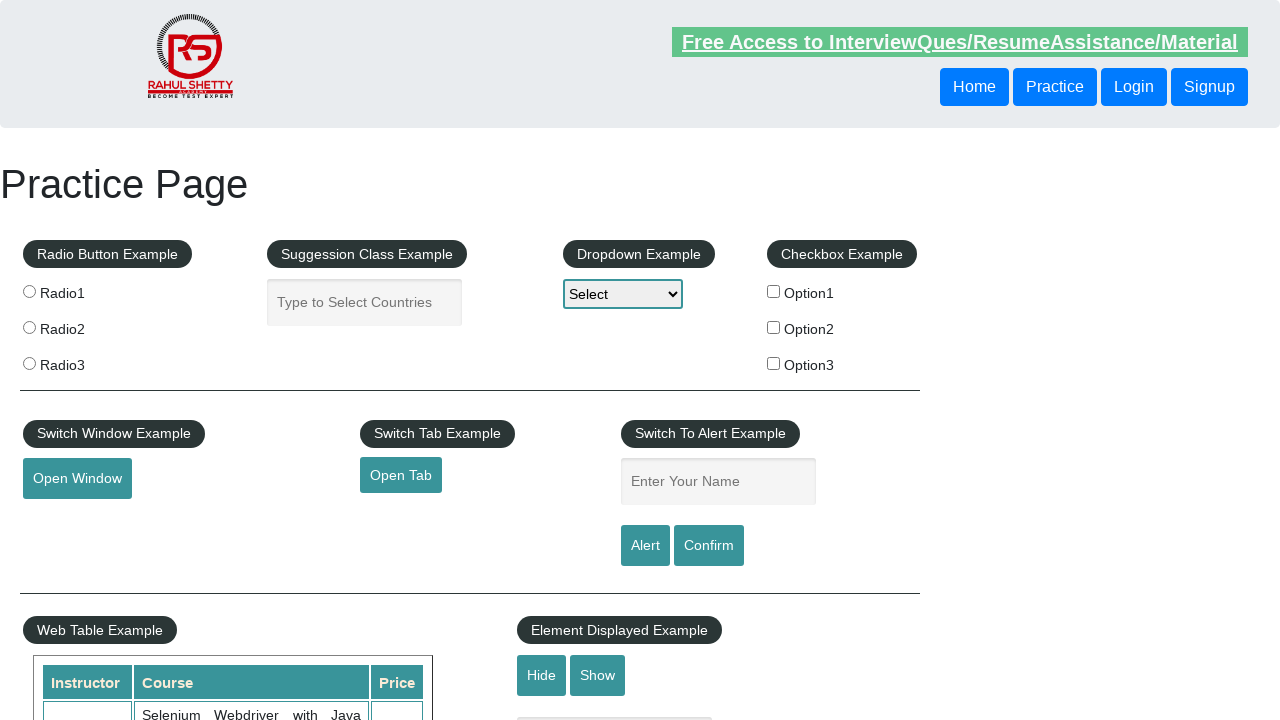

Located mouse hover element with id 'mousehover'
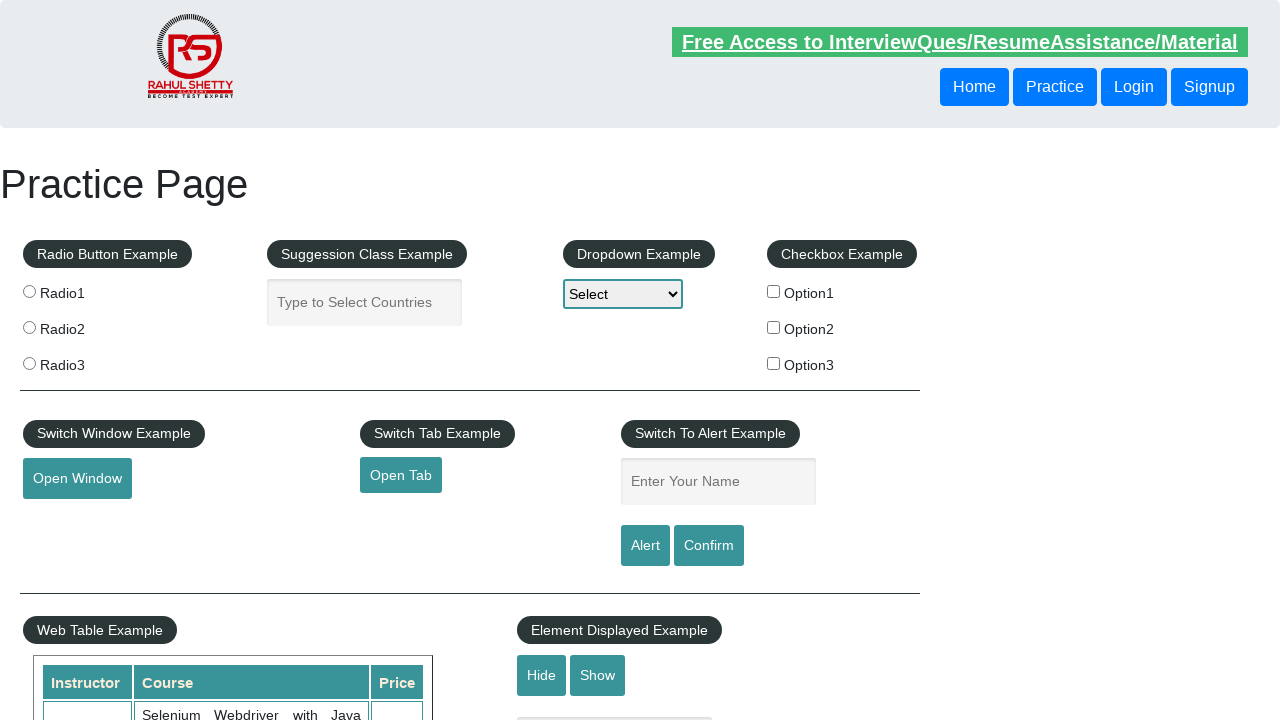

Hovered over mouse hover element to reveal dropdown menu at (83, 361) on #mousehover
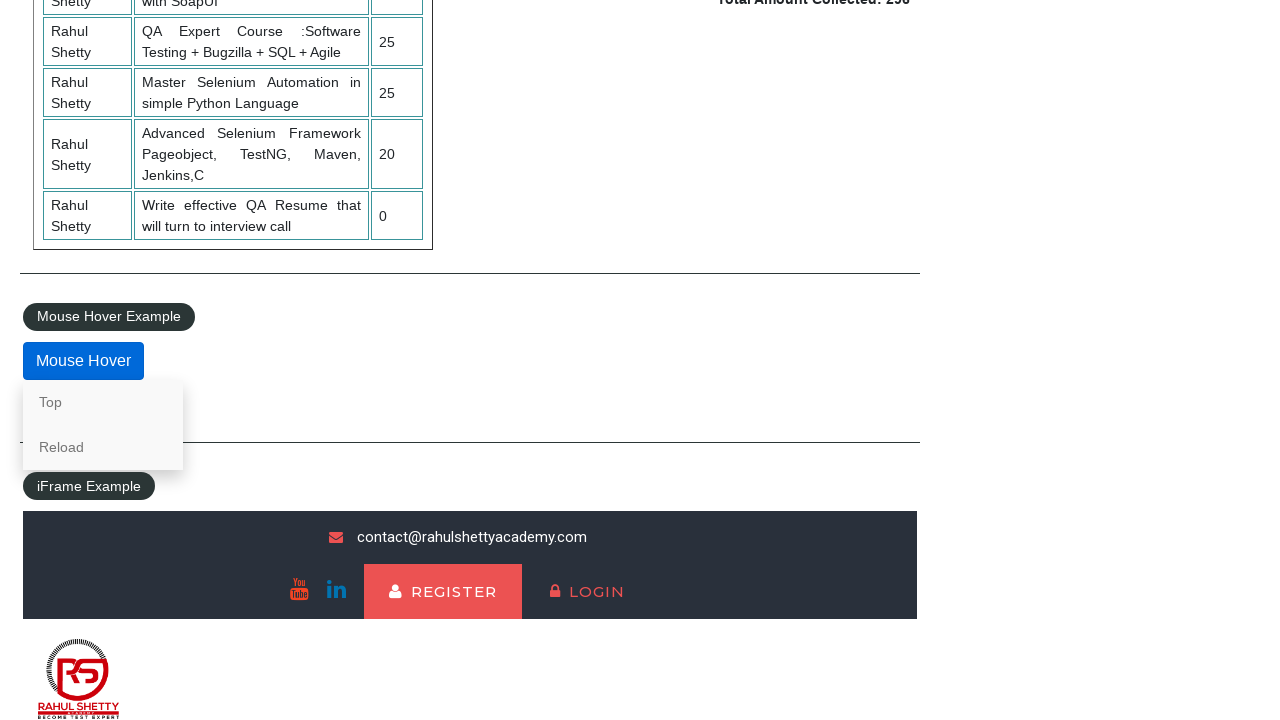

Clicked on the second link in the dropdown menu at (103, 447) on xpath=//div[@class='mouse-hover-content']/a[2]
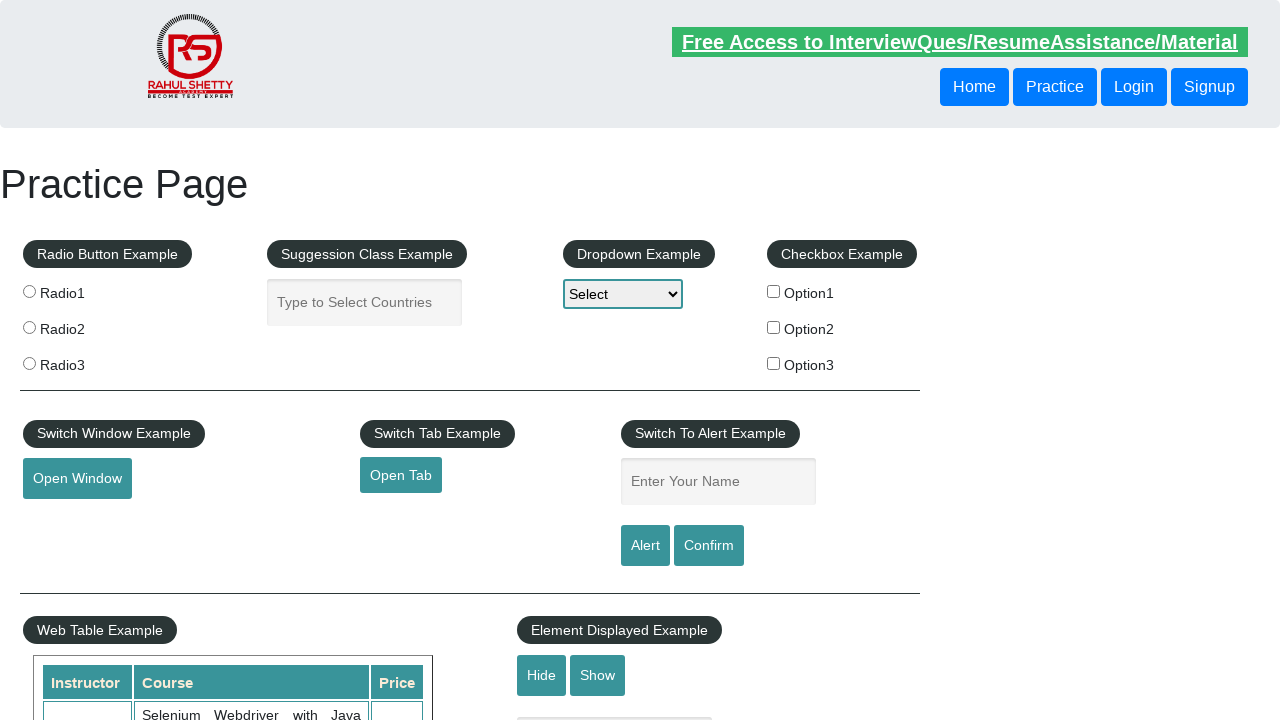

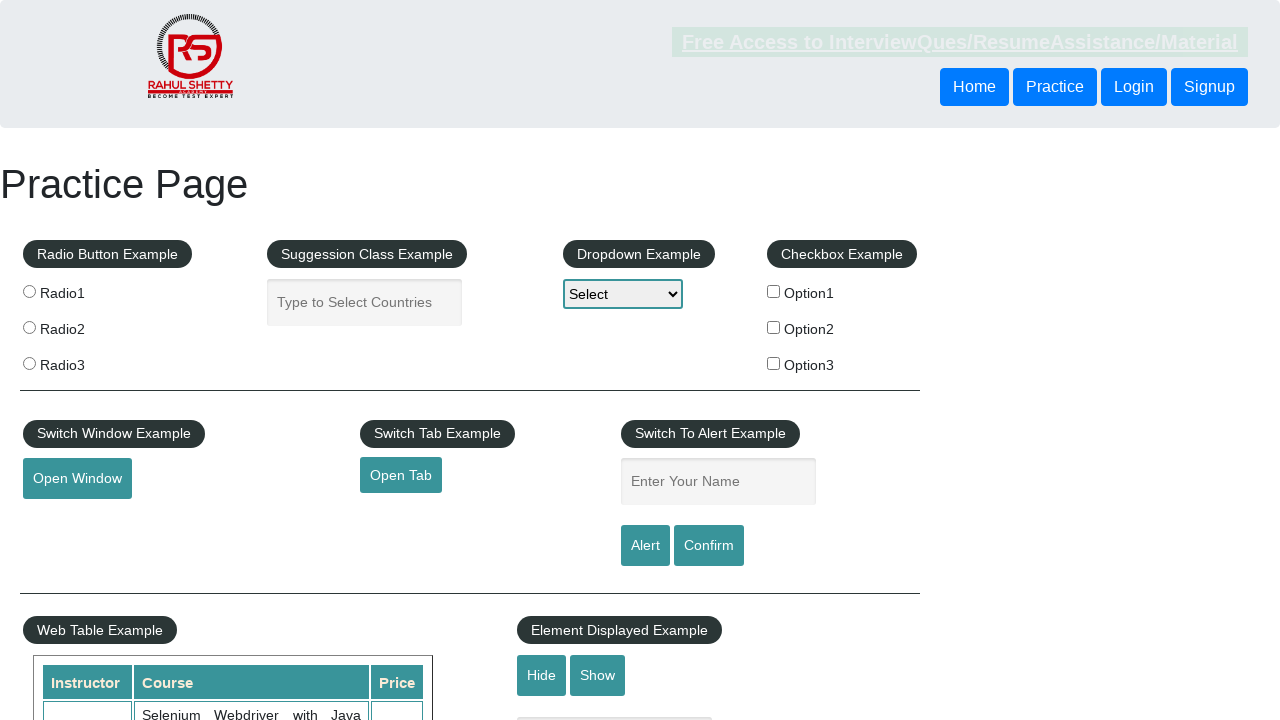